Navigates to GitHub's homepage and verifies the page loads successfully by checking that the page title is present.

Starting URL: https://github.com

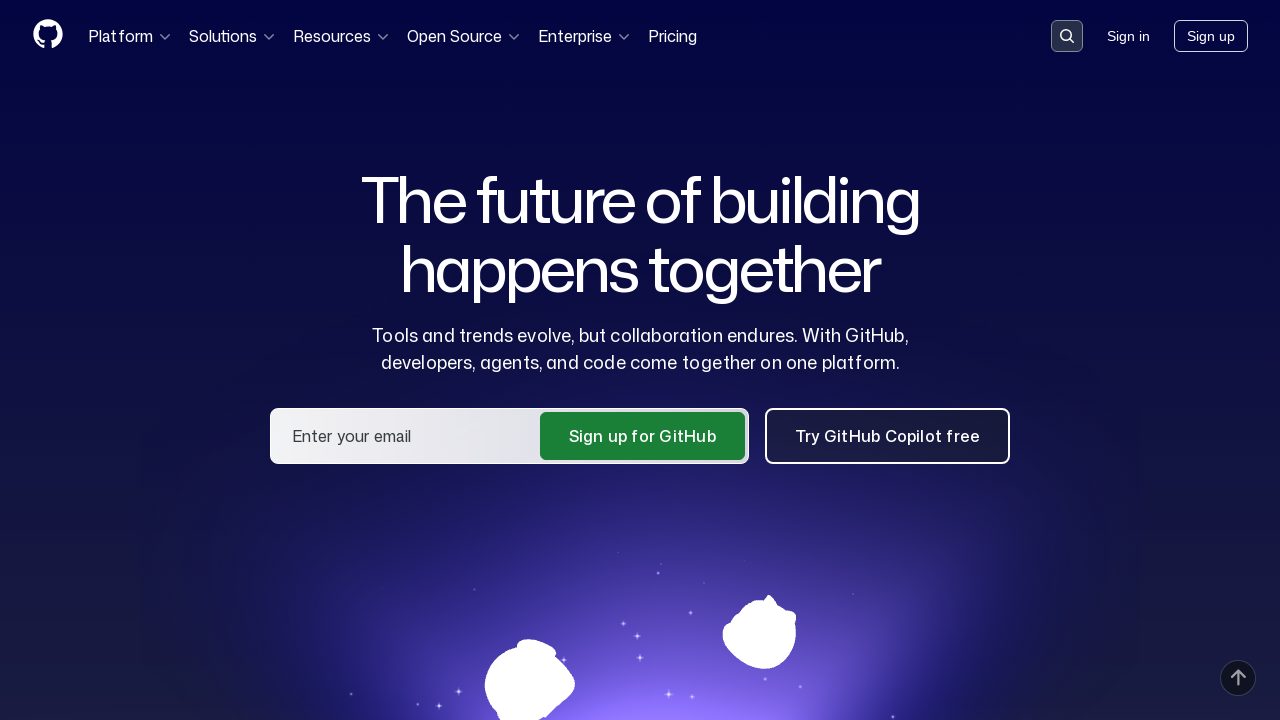

Navigated to GitHub homepage
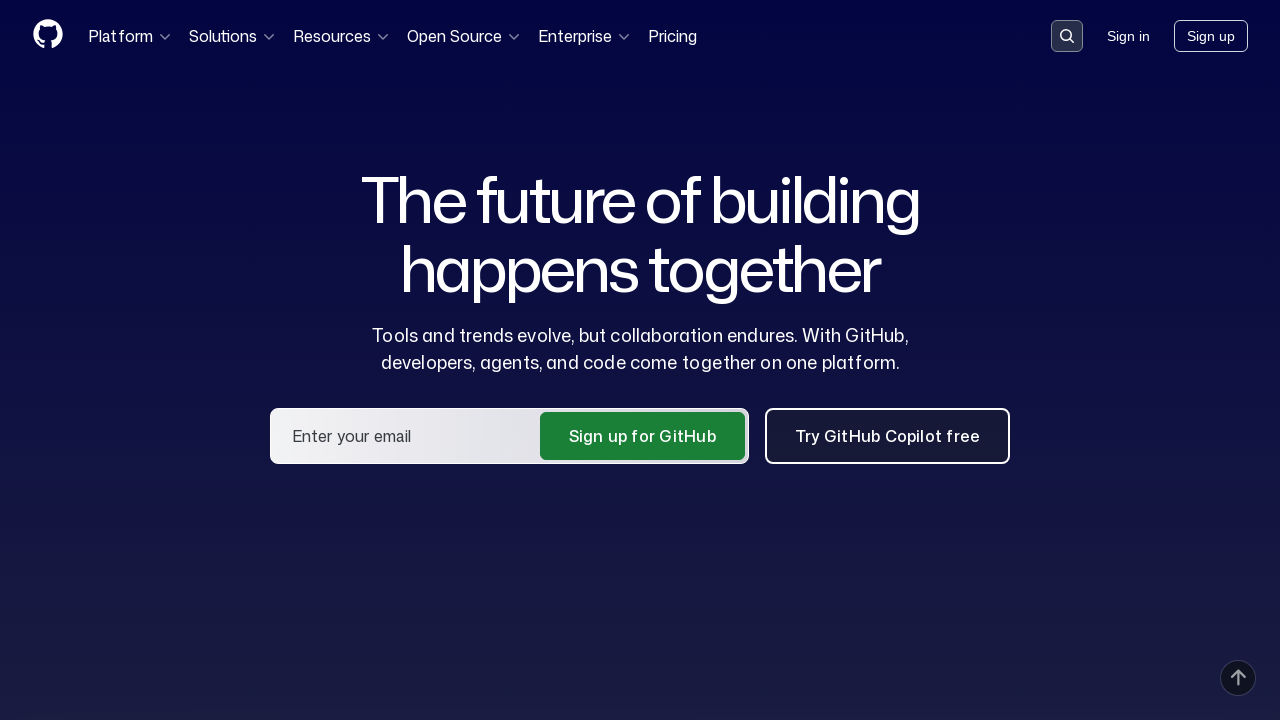

Page reached domcontentloaded state
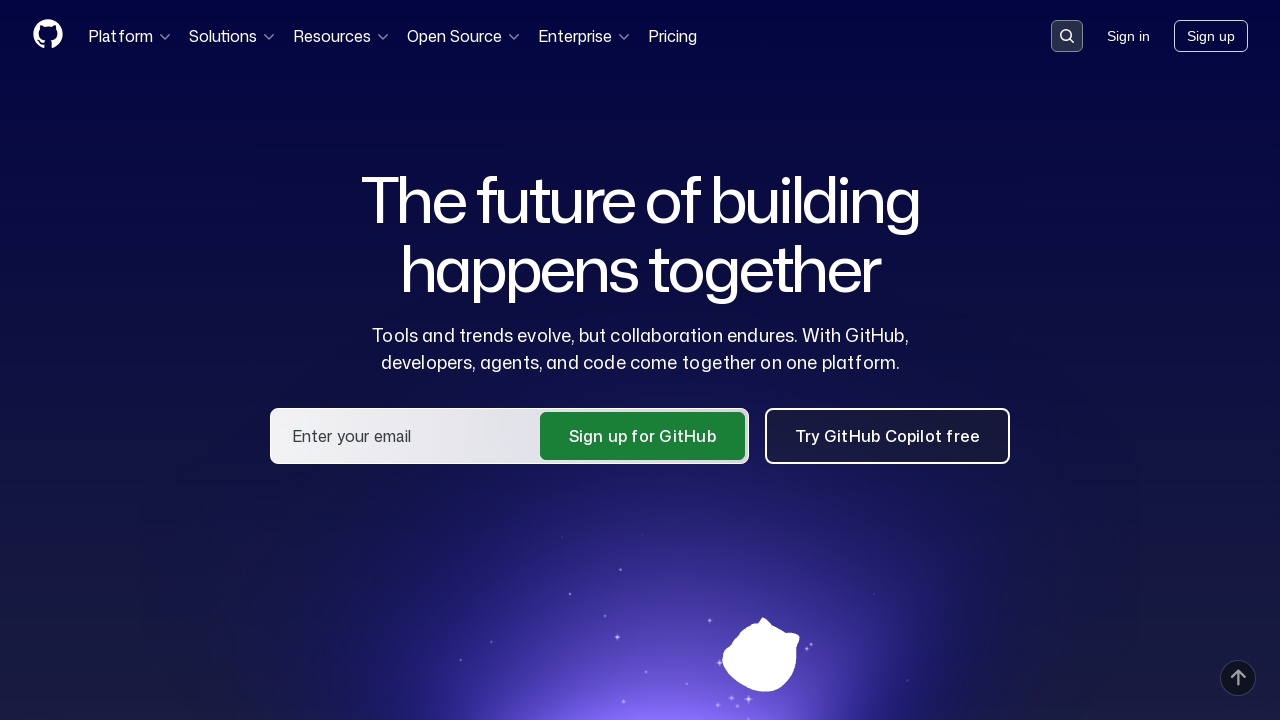

Verified page title contains 'GitHub'
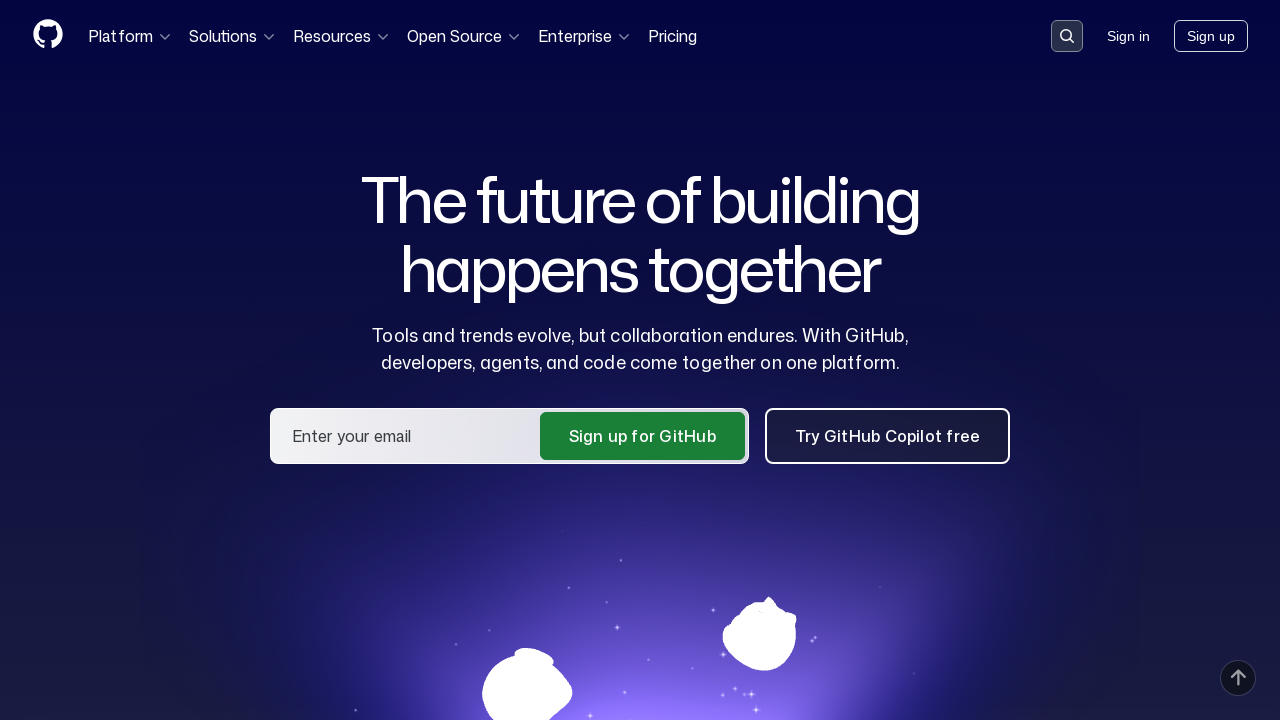

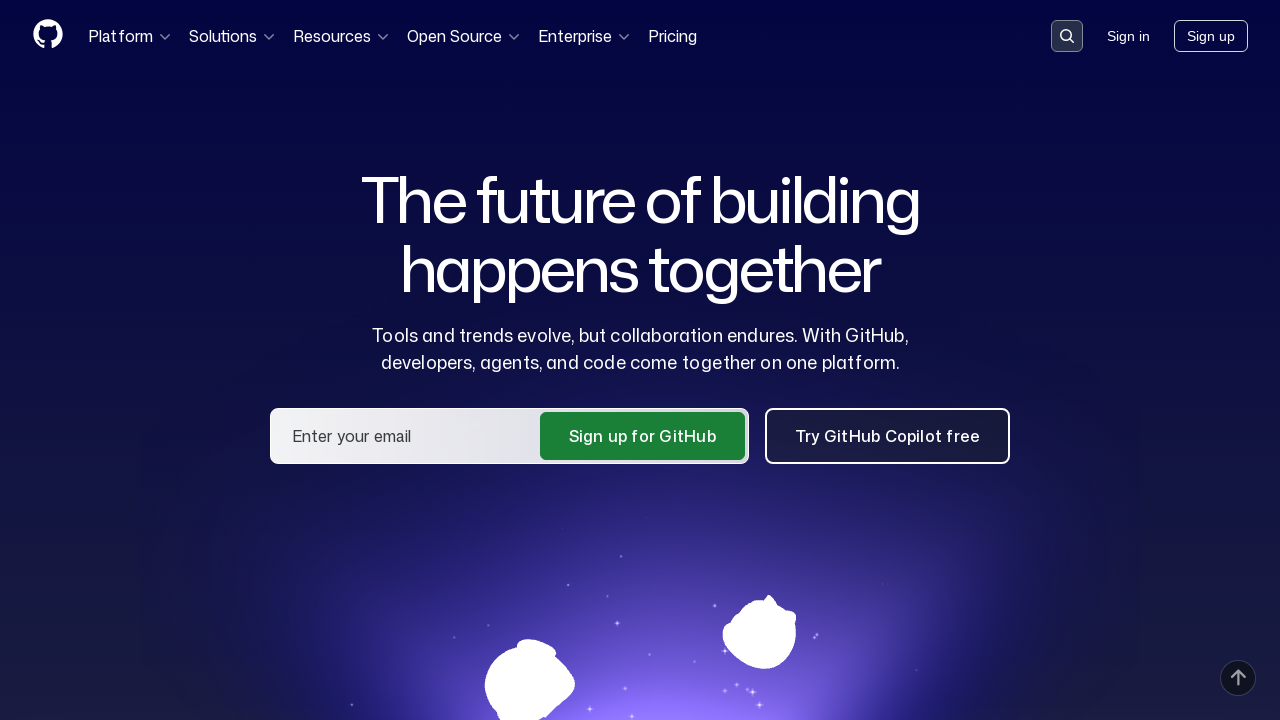